Navigates to Guru99 website

Starting URL: https://www.guru99.com/

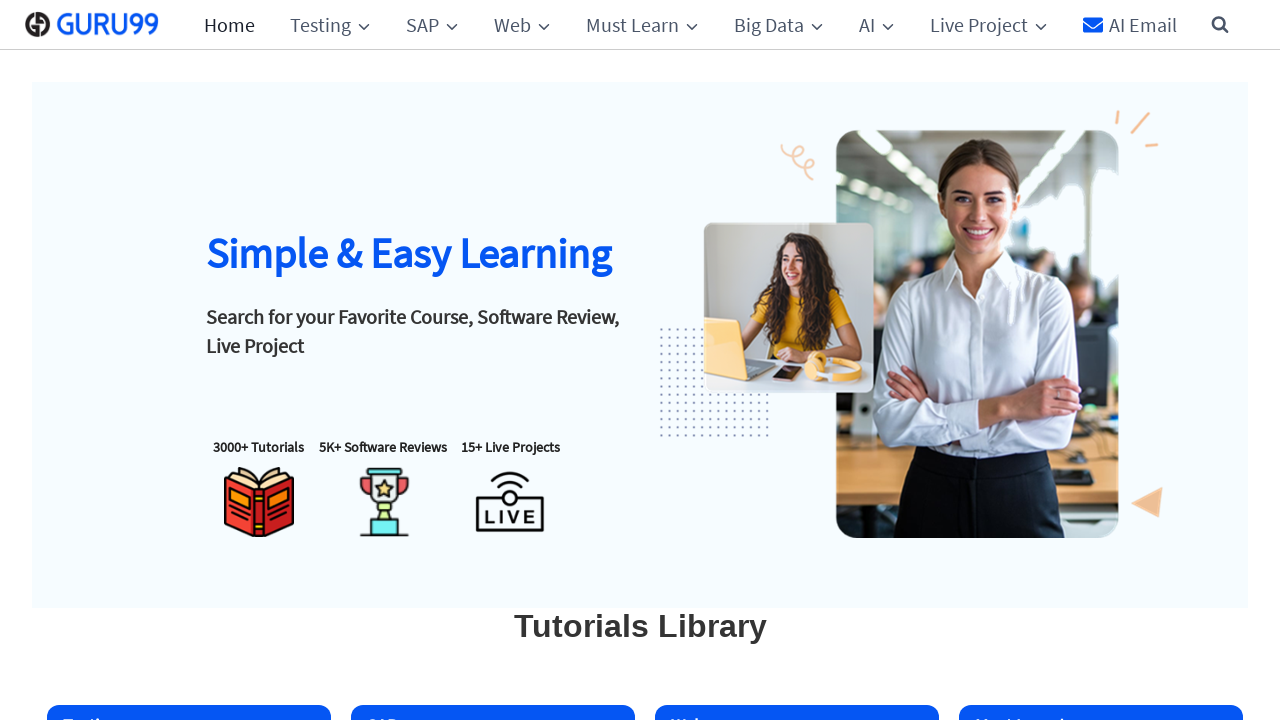

Navigated to Guru99 website at https://www.guru99.com/
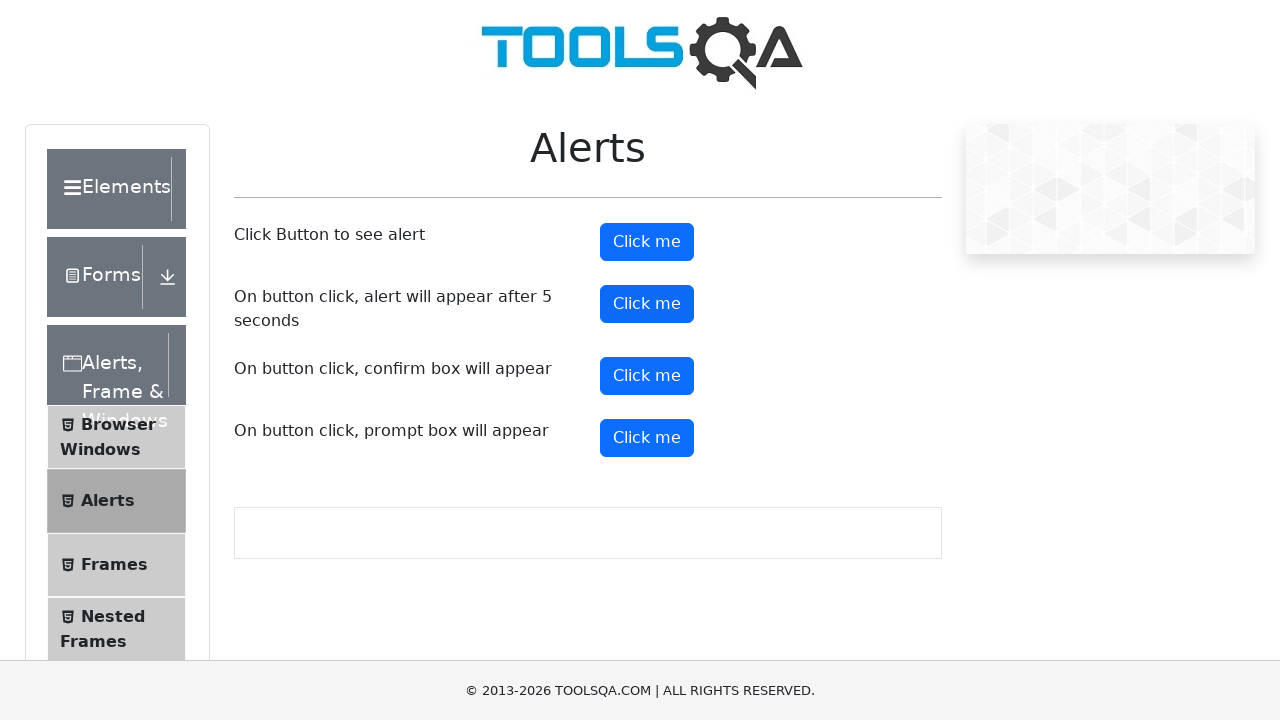

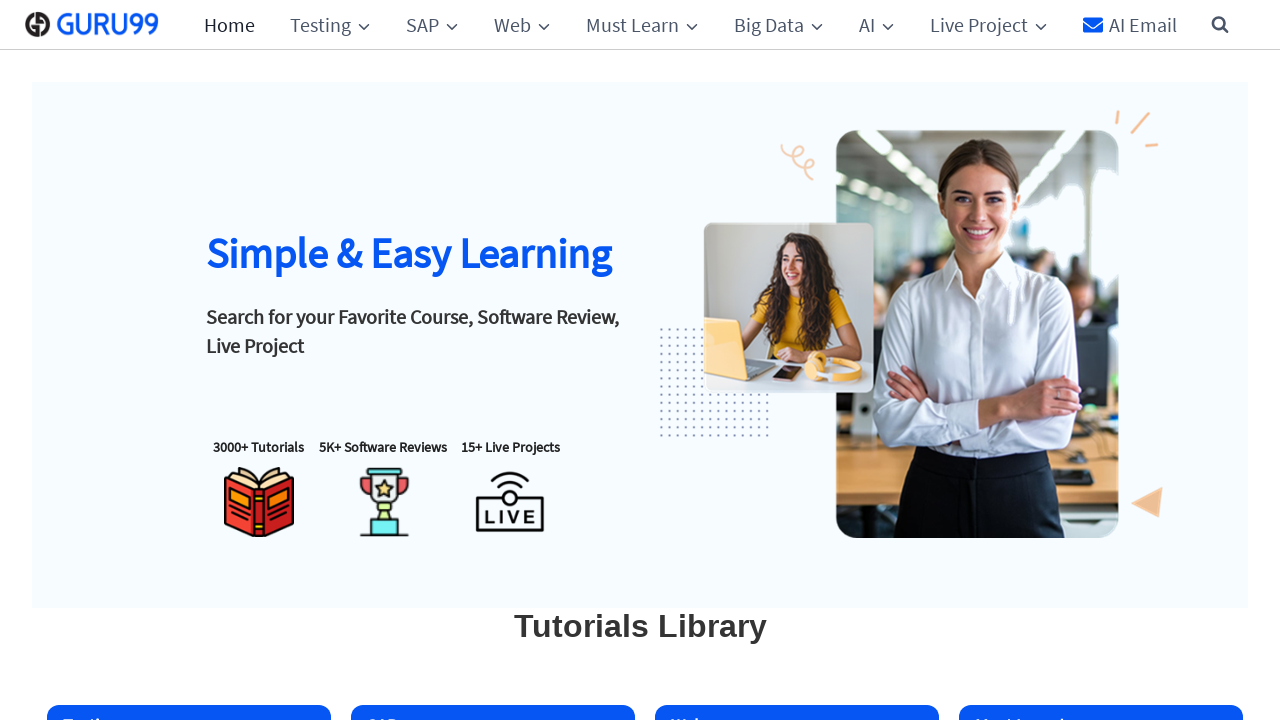